Tests that new todo items are appended to the bottom of the list by creating 3 items and verifying the count

Starting URL: https://demo.playwright.dev/todomvc

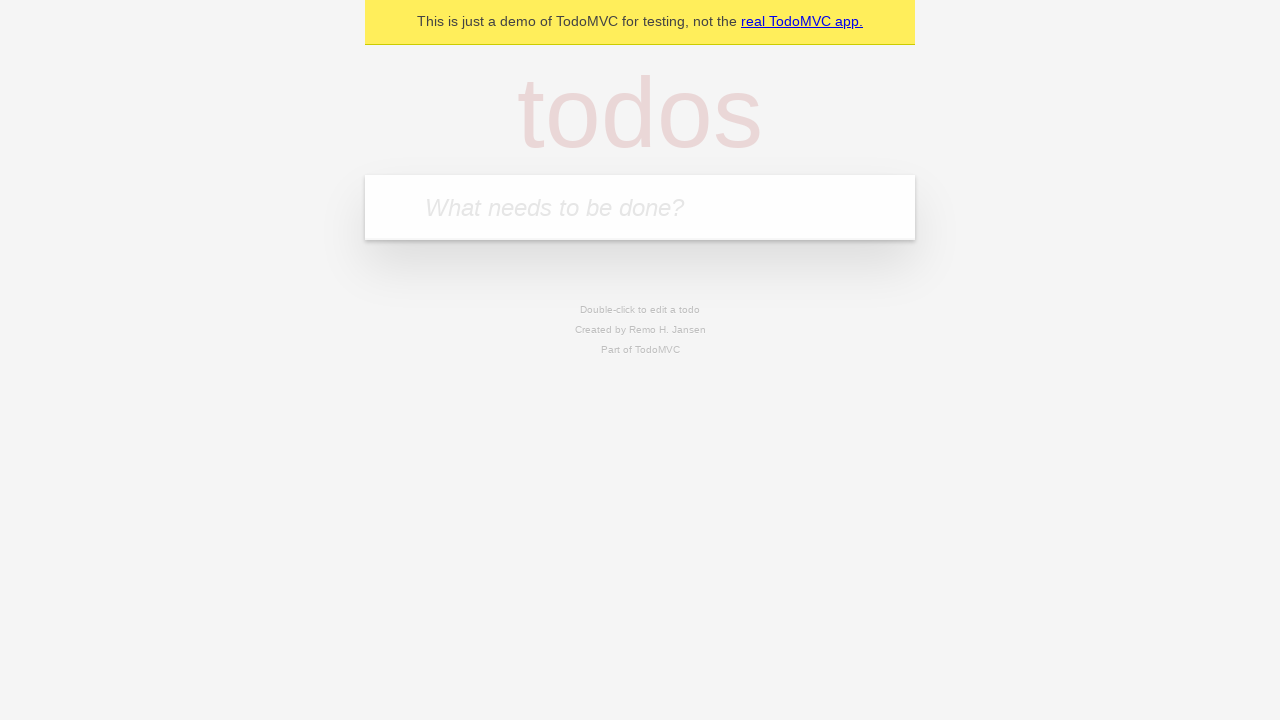

Filled todo input with 'buy some cheese' on internal:attr=[placeholder="What needs to be done?"i]
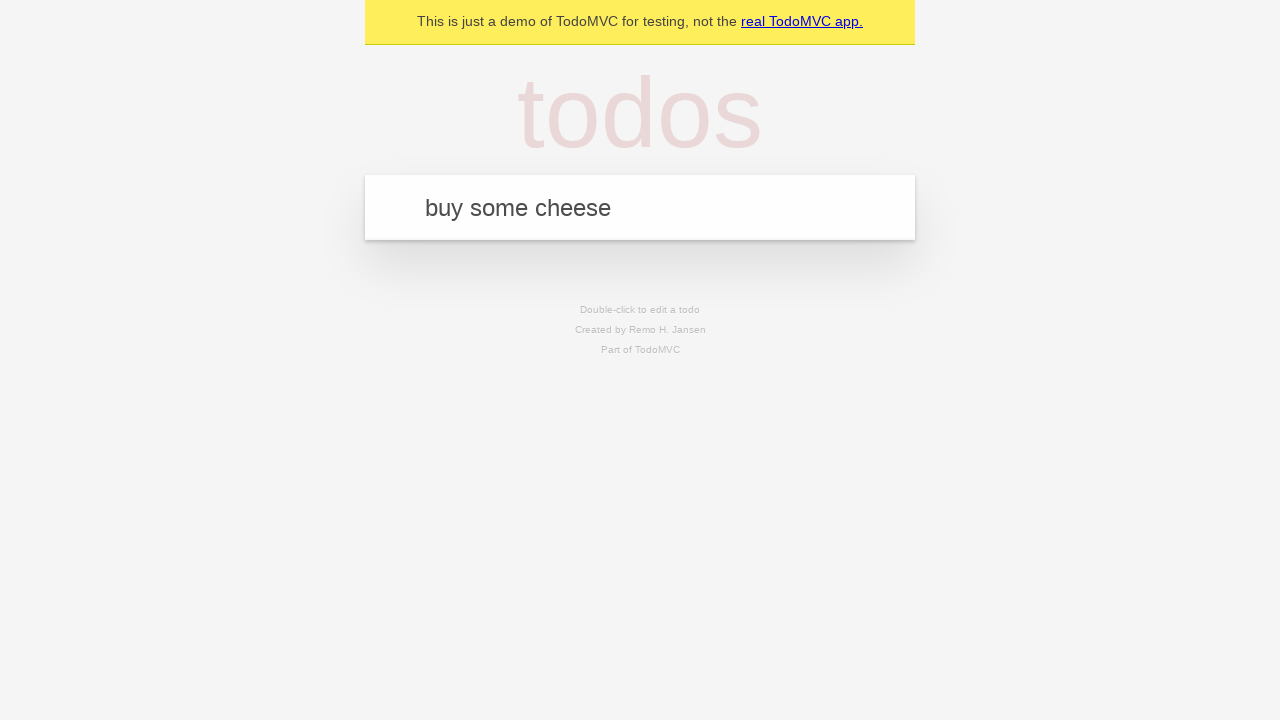

Pressed Enter to add todo item 'buy some cheese' on internal:attr=[placeholder="What needs to be done?"i]
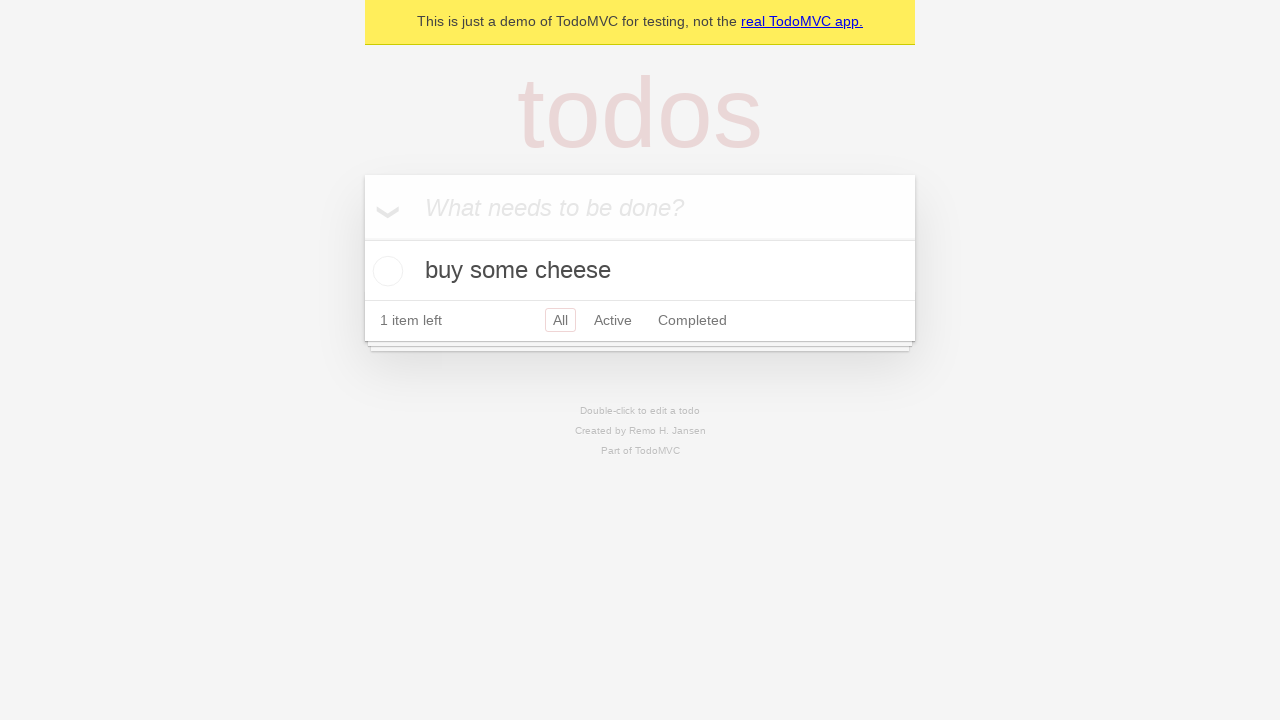

Filled todo input with 'feed the cat' on internal:attr=[placeholder="What needs to be done?"i]
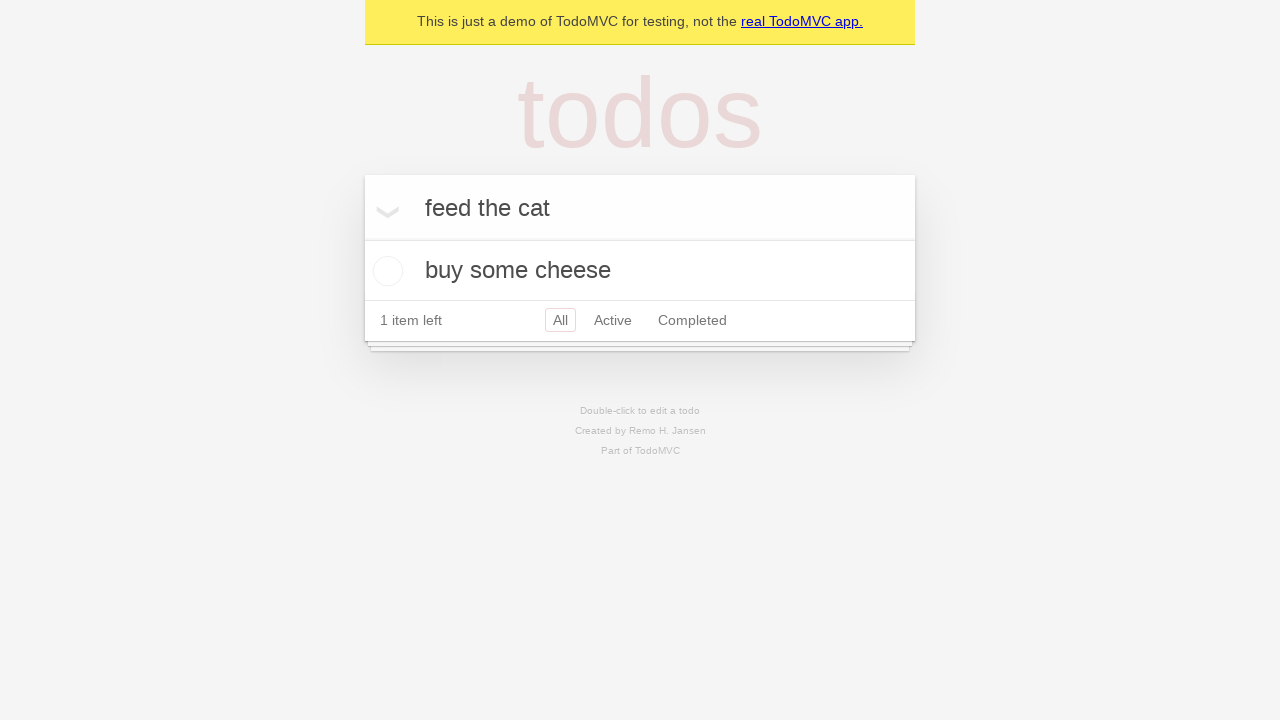

Pressed Enter to add todo item 'feed the cat' on internal:attr=[placeholder="What needs to be done?"i]
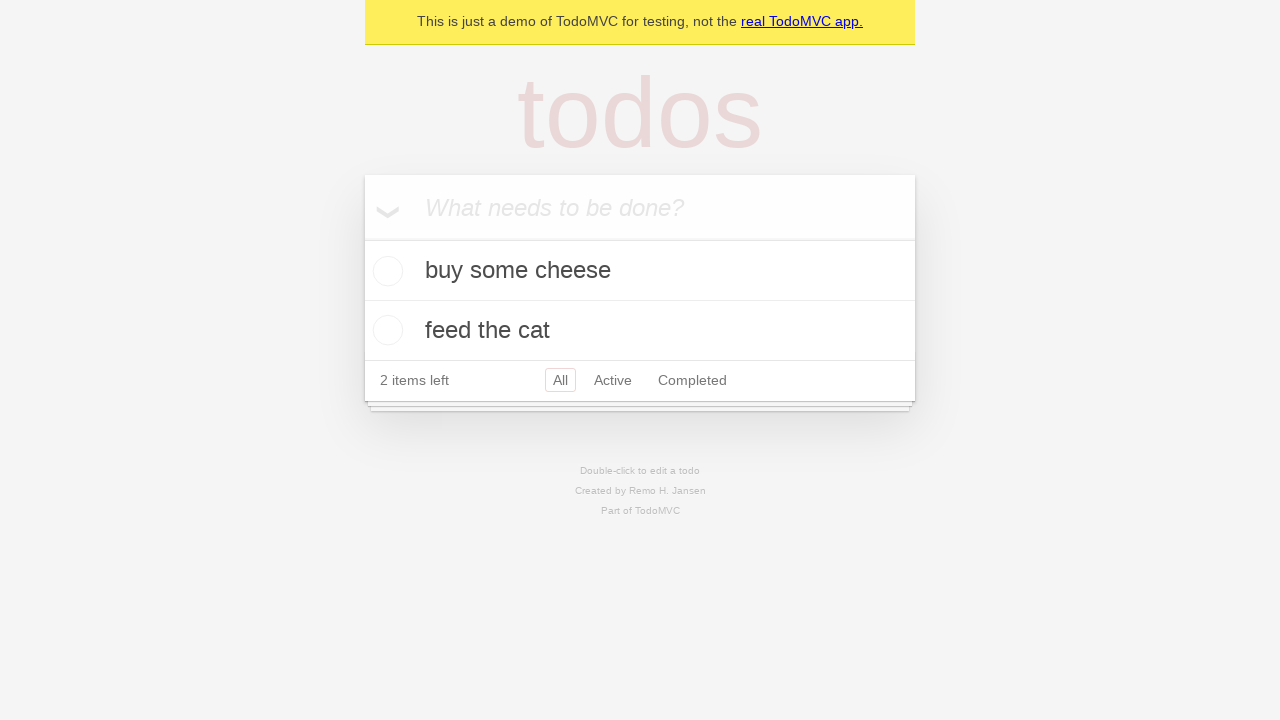

Filled todo input with 'book a doctors appointment' on internal:attr=[placeholder="What needs to be done?"i]
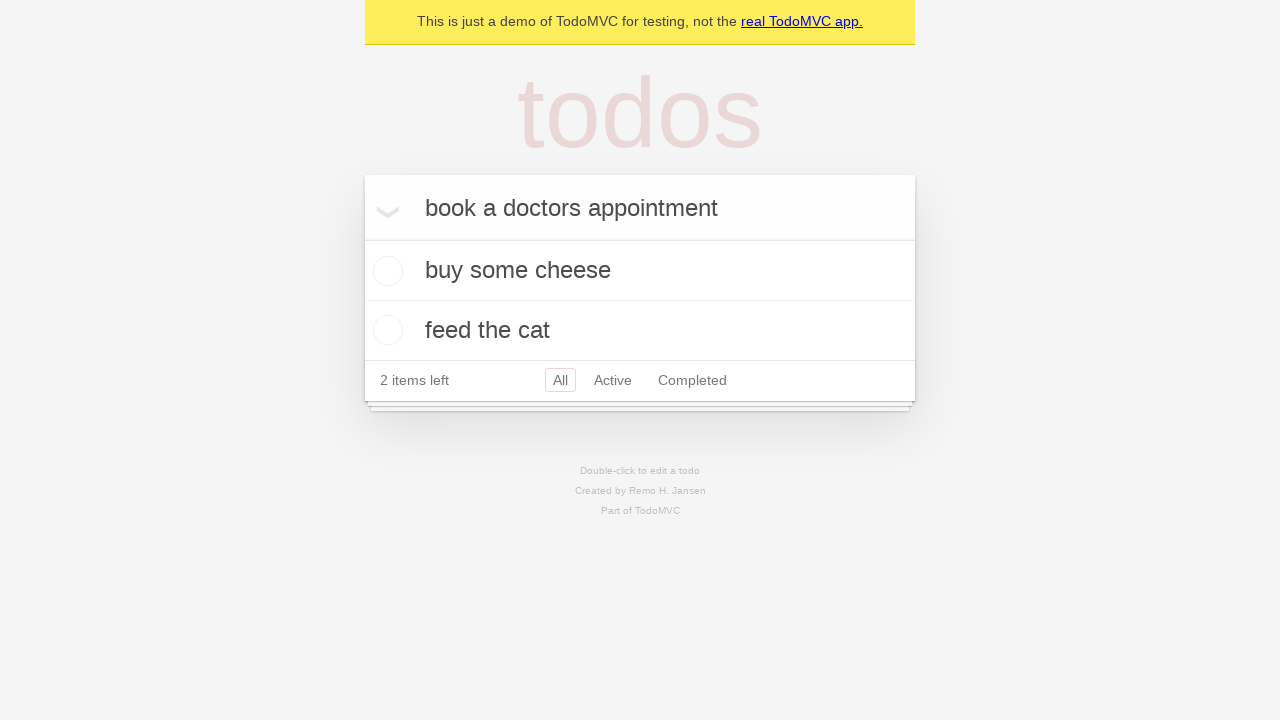

Pressed Enter to add todo item 'book a doctors appointment' on internal:attr=[placeholder="What needs to be done?"i]
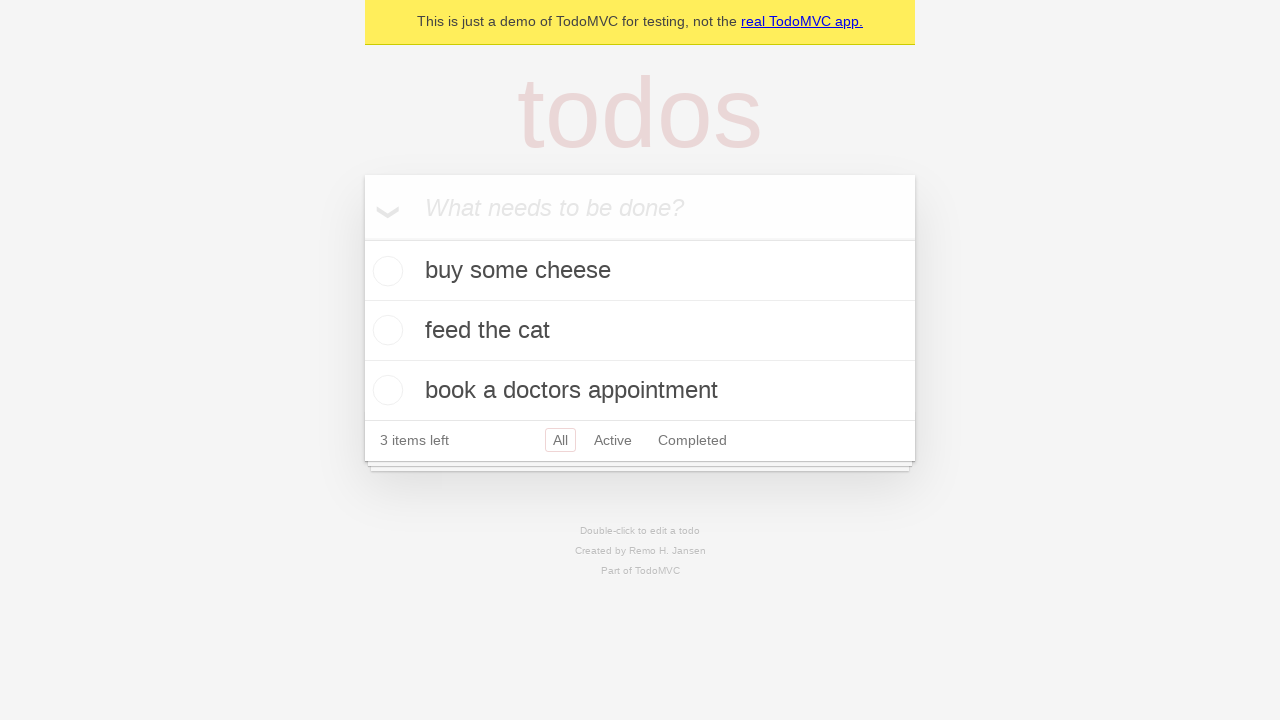

Waited for todo count element to appear
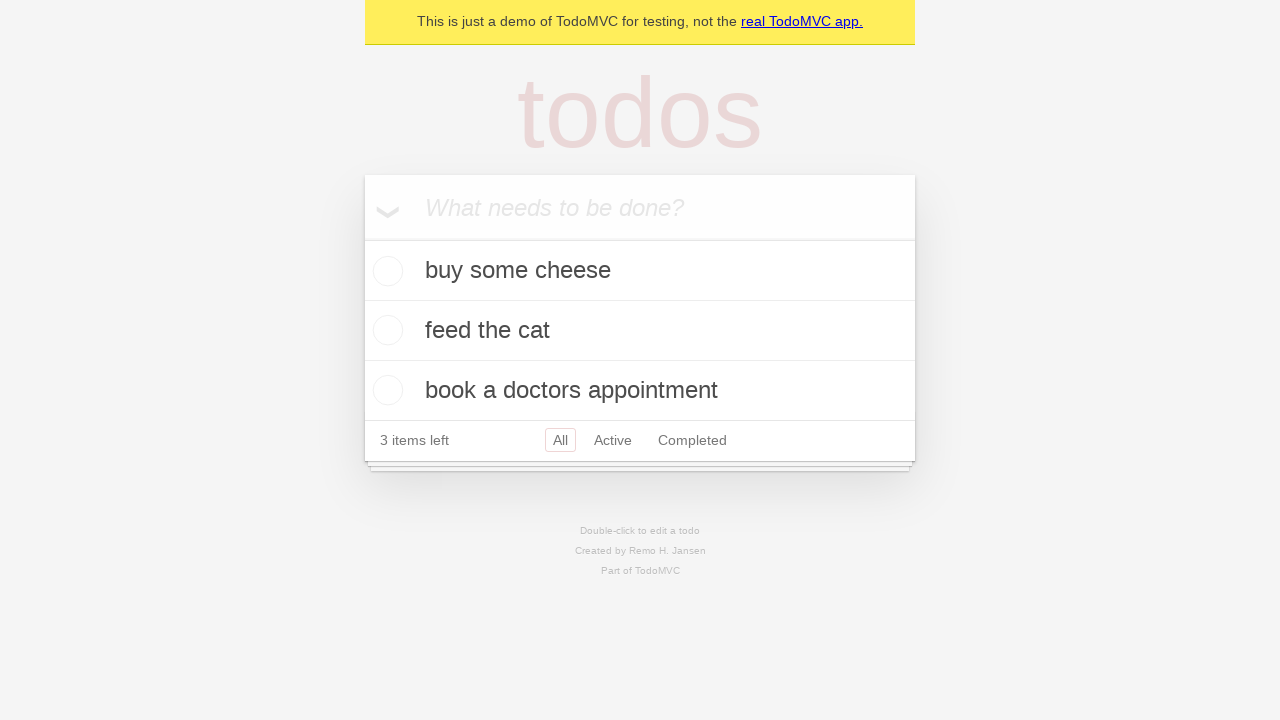

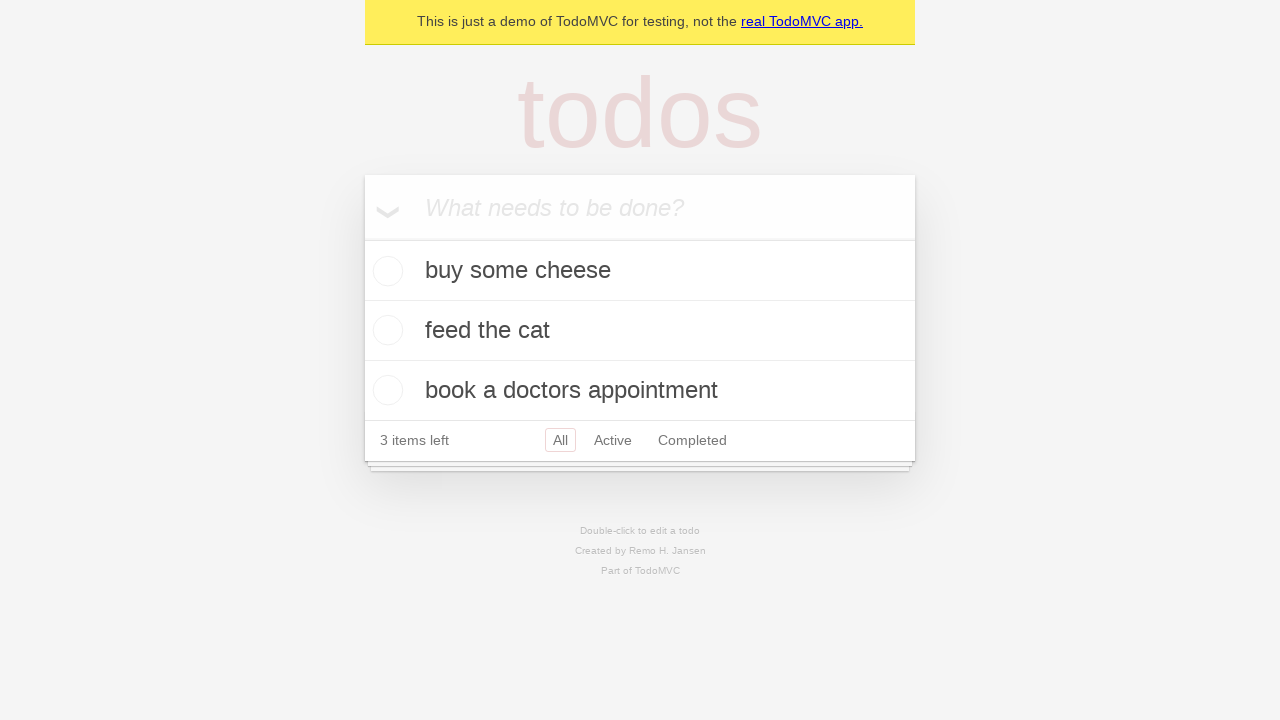